Tests an e-commerce shopping flow by searching for products containing "ber", adding all matching items to cart, proceeding to checkout, applying a promo code, and verifying the discount is applied correctly.

Starting URL: https://rahulshettyacademy.com/seleniumPractise/#/

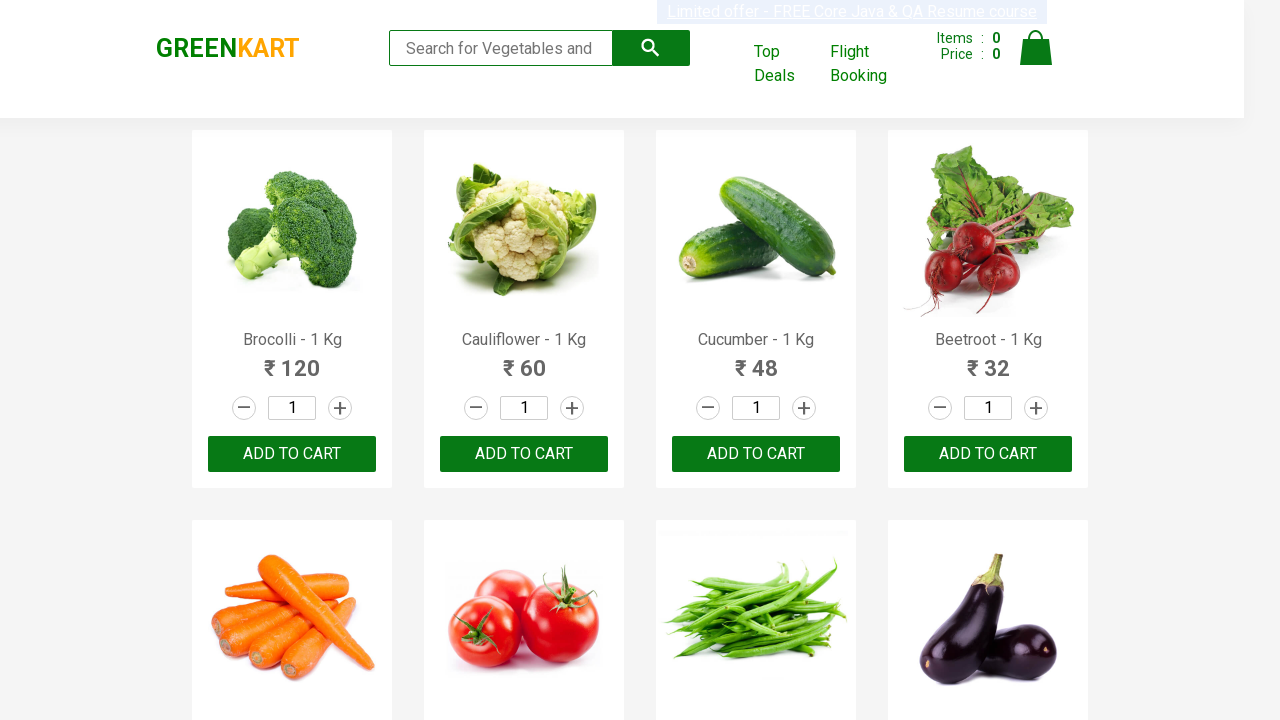

Filled search field with 'ber' to find products on input.search-keyword
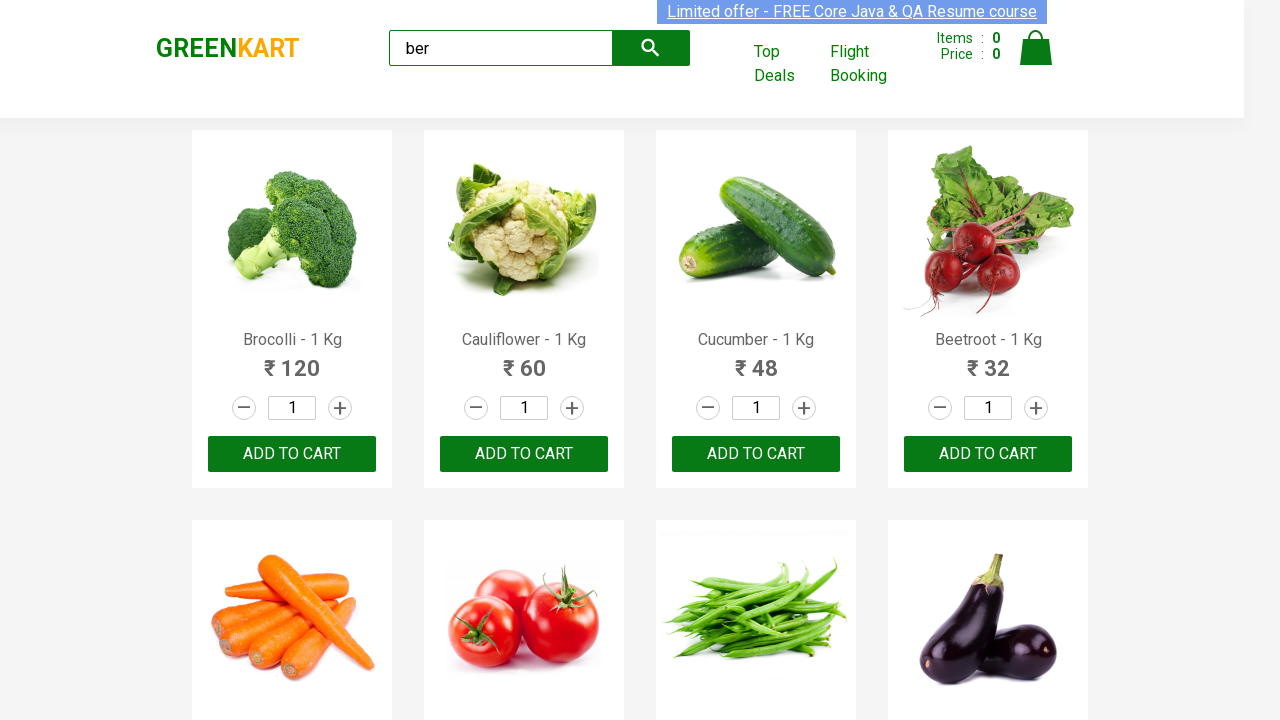

Waited 3 seconds for search results to load
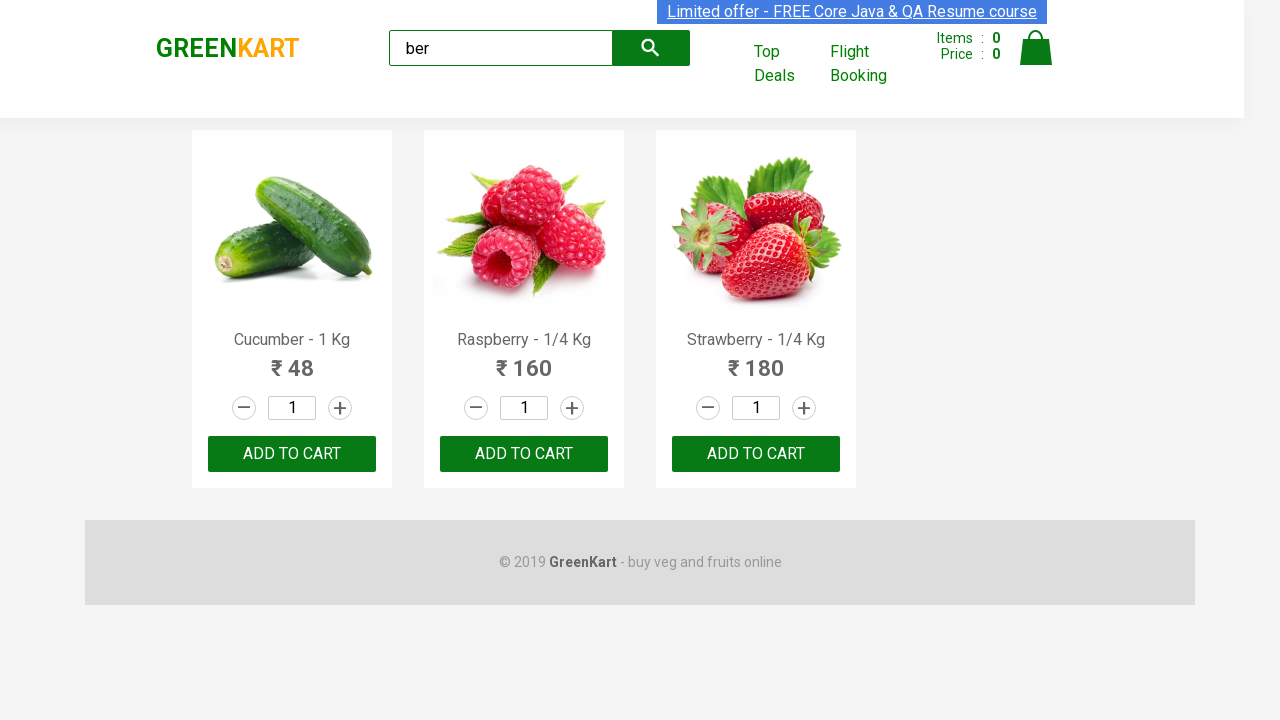

Found 3 'Add to cart' buttons
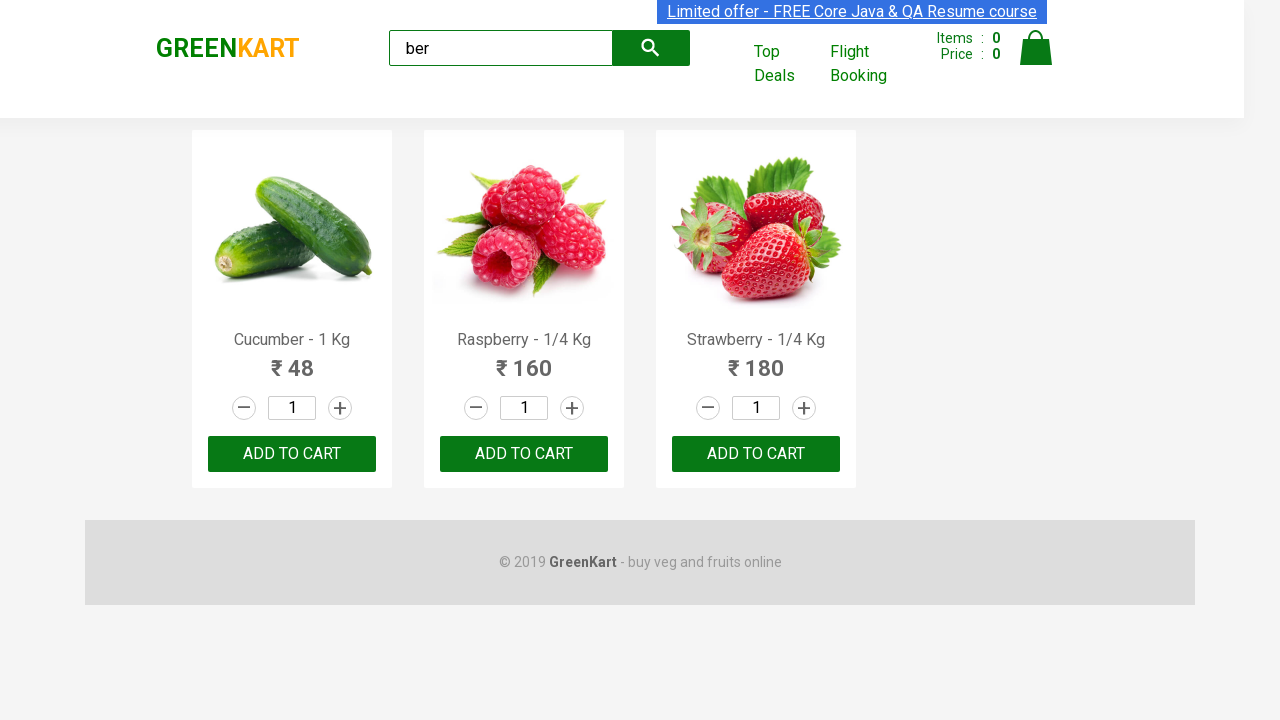

Clicked 'Add to cart' button 1 of 3 at (292, 454) on xpath=//div[@class='product-action']/button >> nth=0
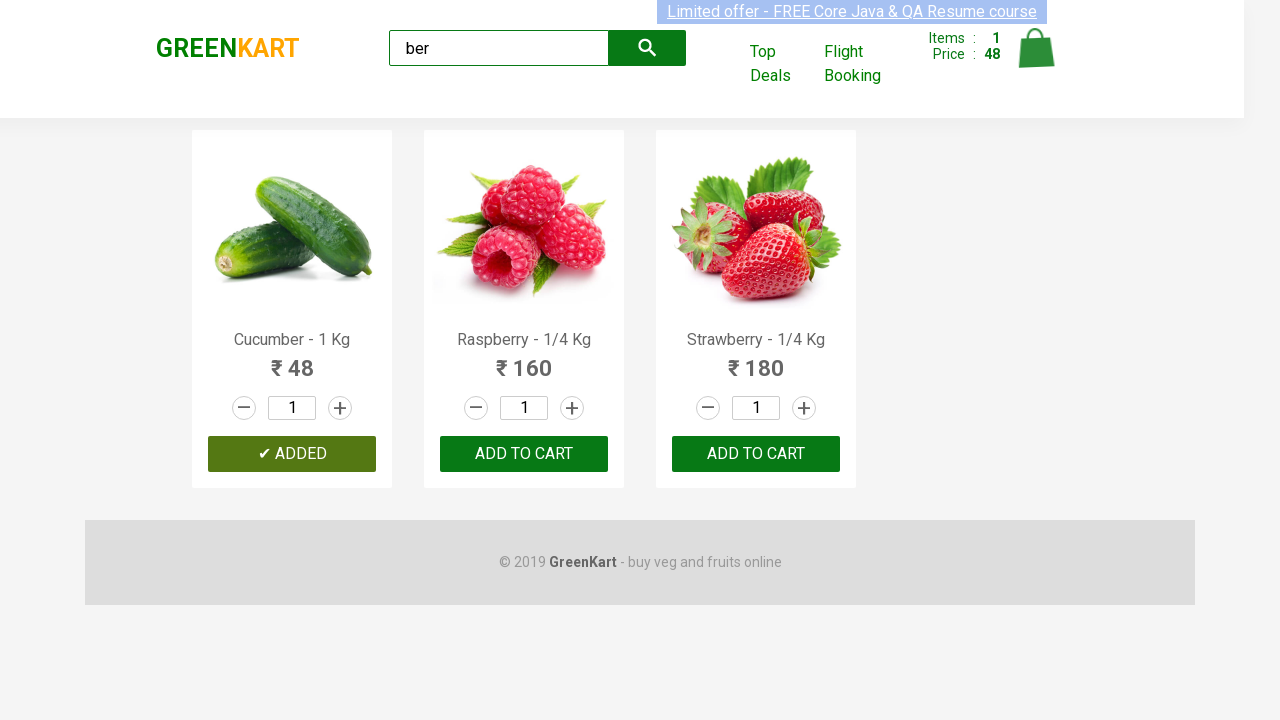

Clicked 'Add to cart' button 2 of 3 at (524, 454) on xpath=//div[@class='product-action']/button >> nth=1
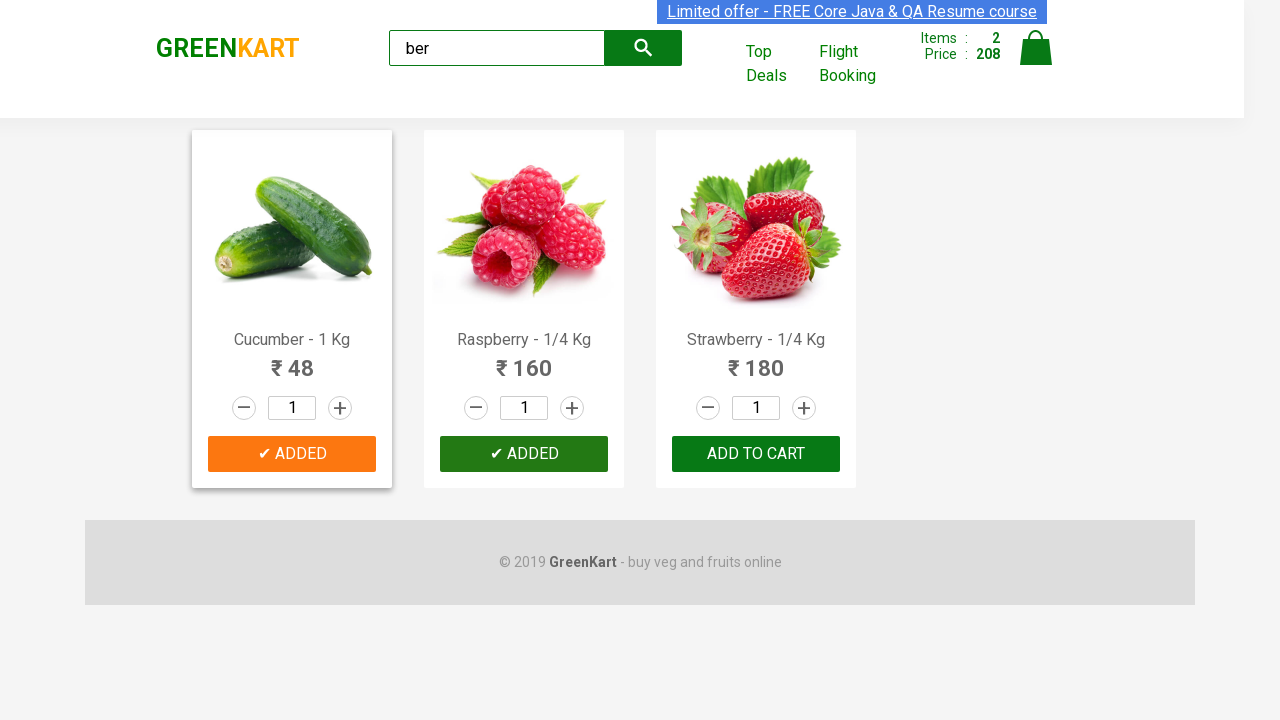

Clicked 'Add to cart' button 3 of 3 at (756, 454) on xpath=//div[@class='product-action']/button >> nth=2
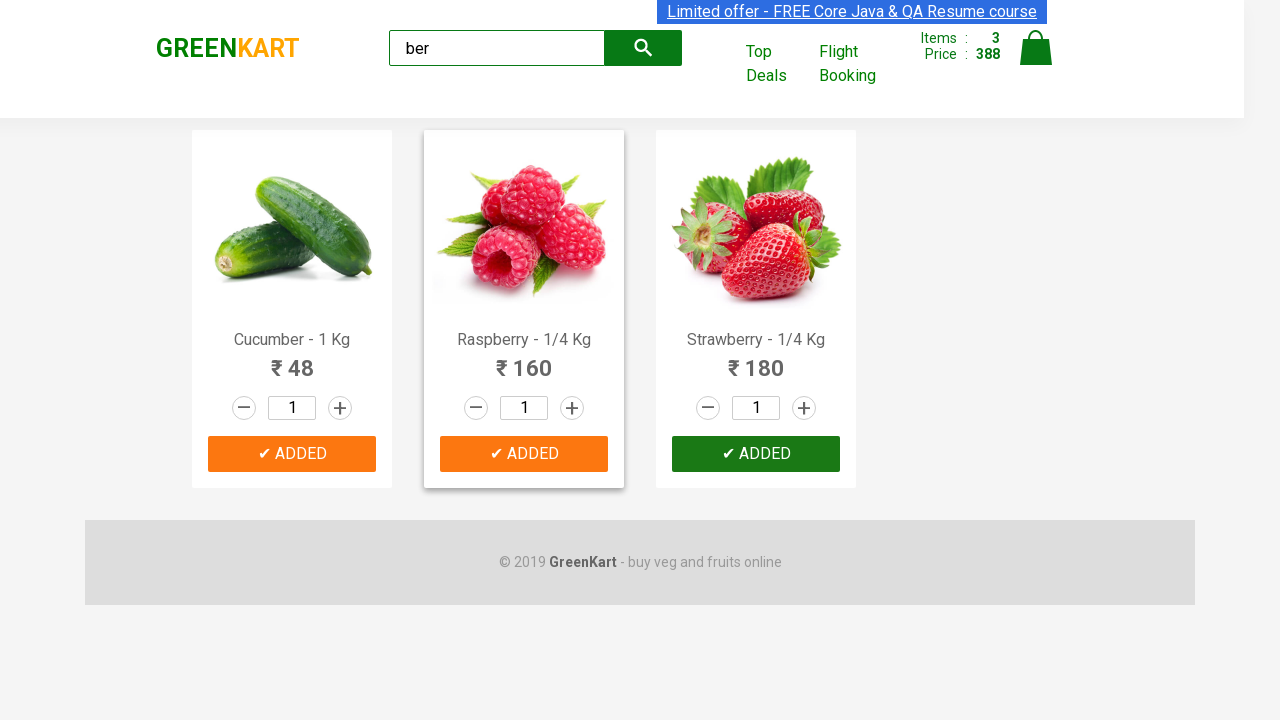

Clicked on cart icon to view cart at (1036, 48) on [alt='Cart']
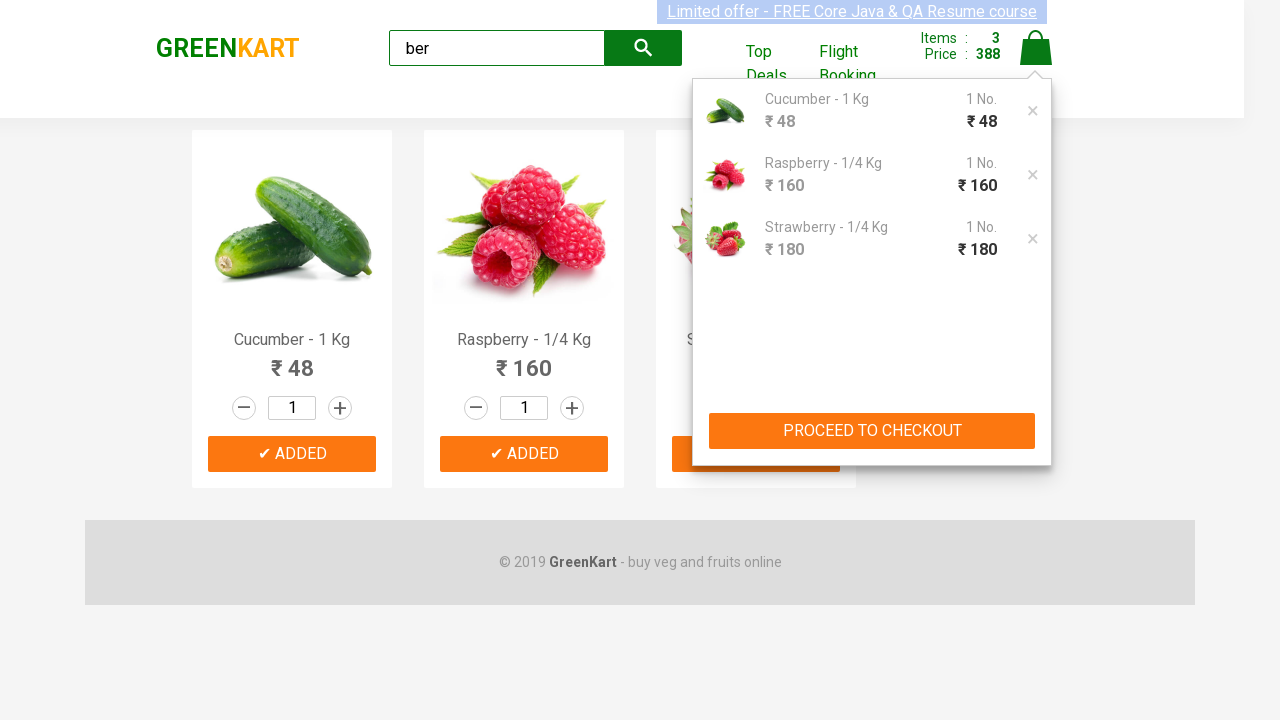

Clicked 'PROCEED TO CHECKOUT' button at (872, 431) on xpath=//button[(text()='PROCEED TO CHECKOUT')]
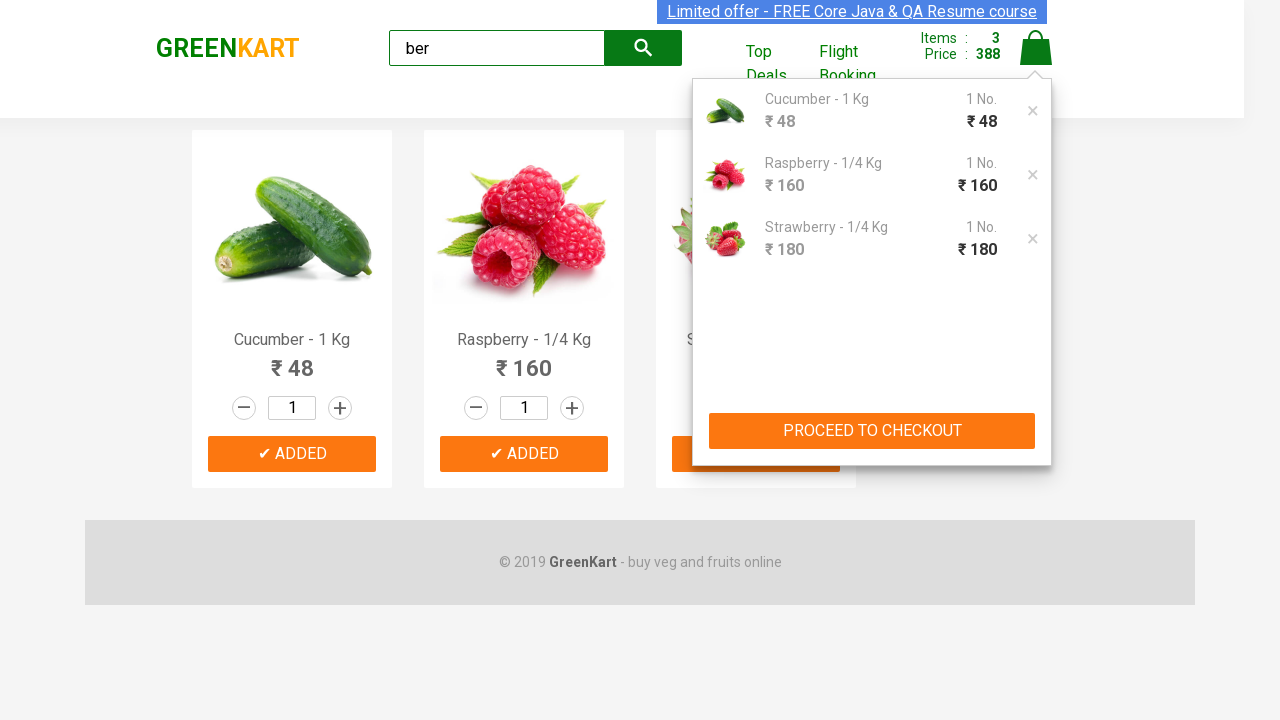

Waited 3 seconds for checkout page to load
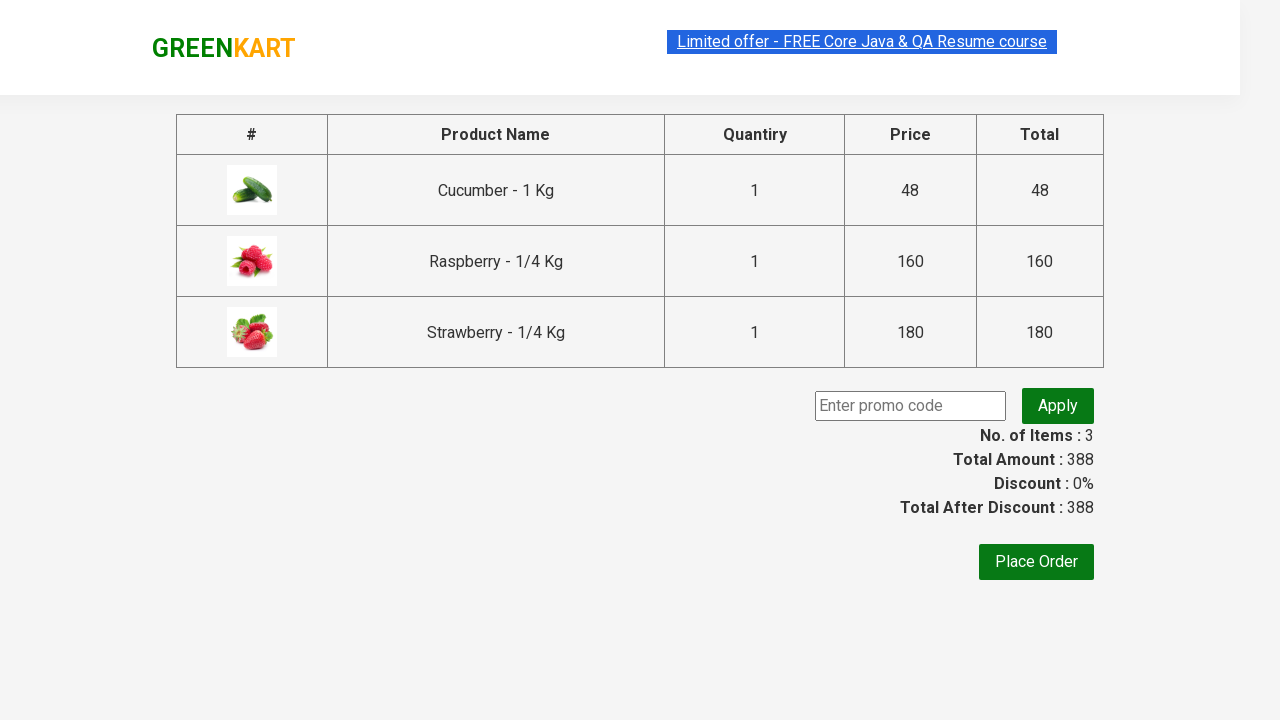

Entered promo code 'rahulshettyacademy' on input.promoCode
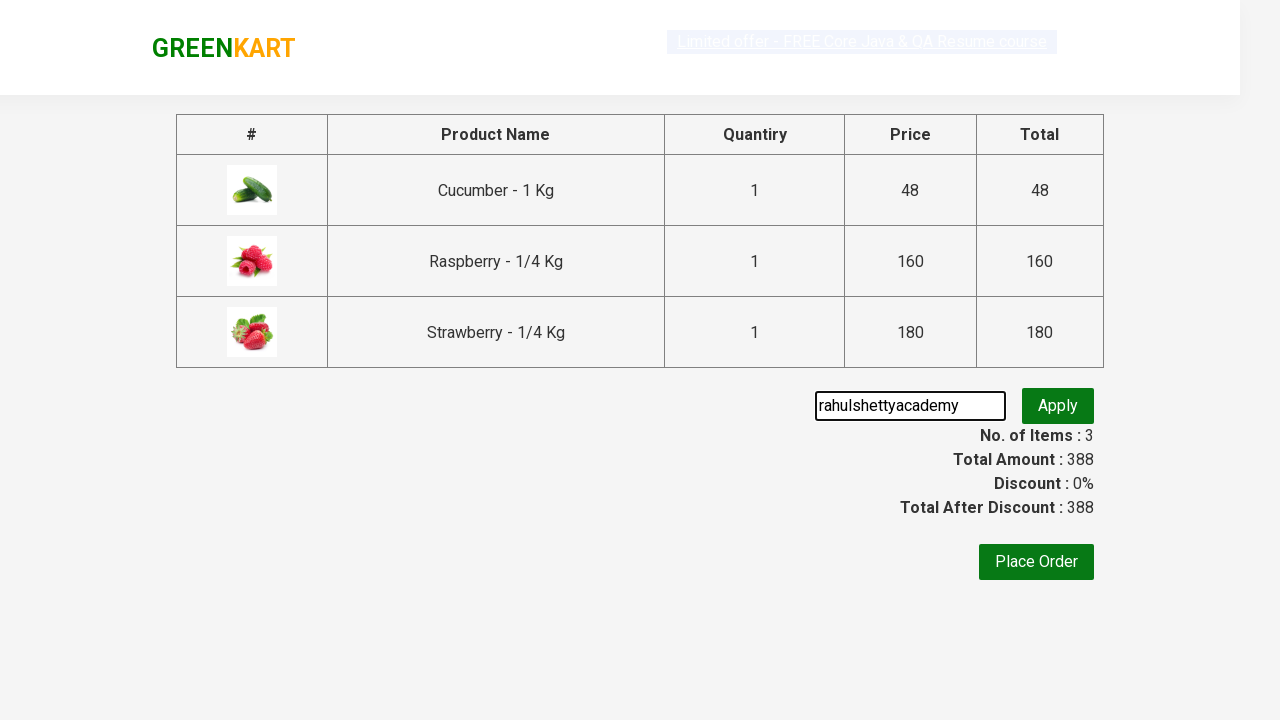

Clicked 'Apply' button to apply promo code at (1058, 406) on button.promoBtn
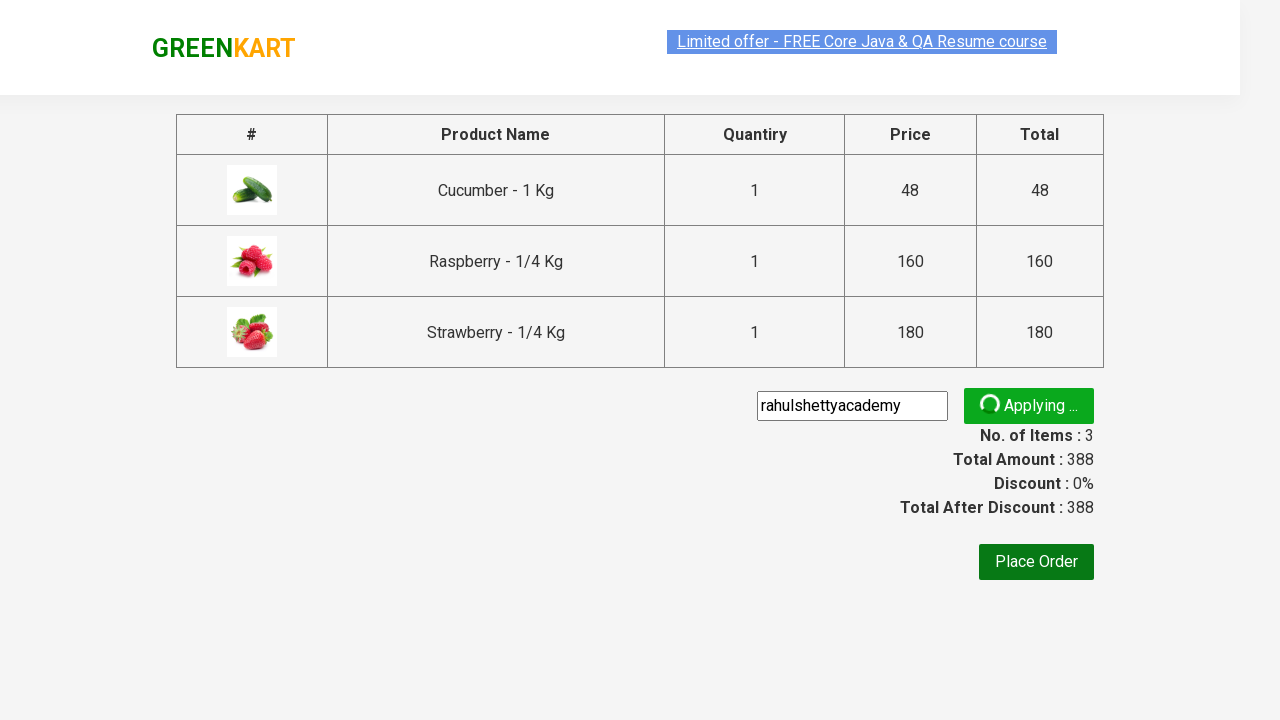

Waited for promo info element to appear
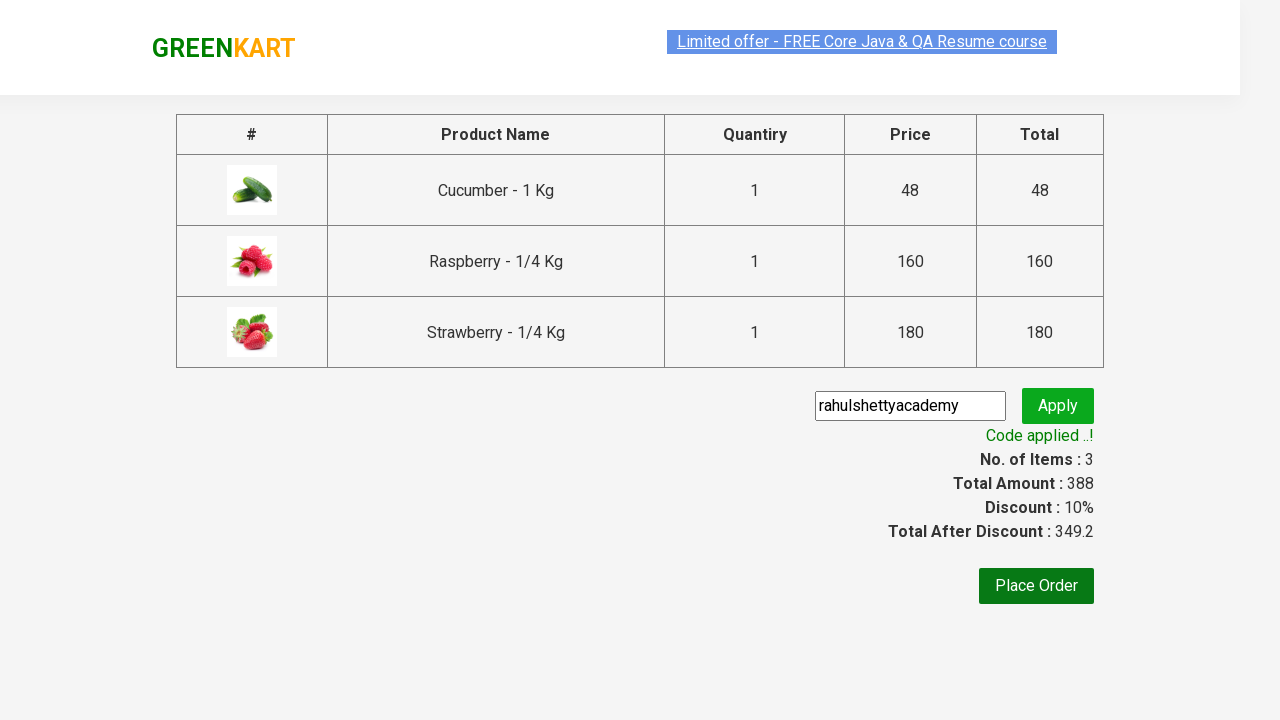

Verified promo discount info is visible on the page
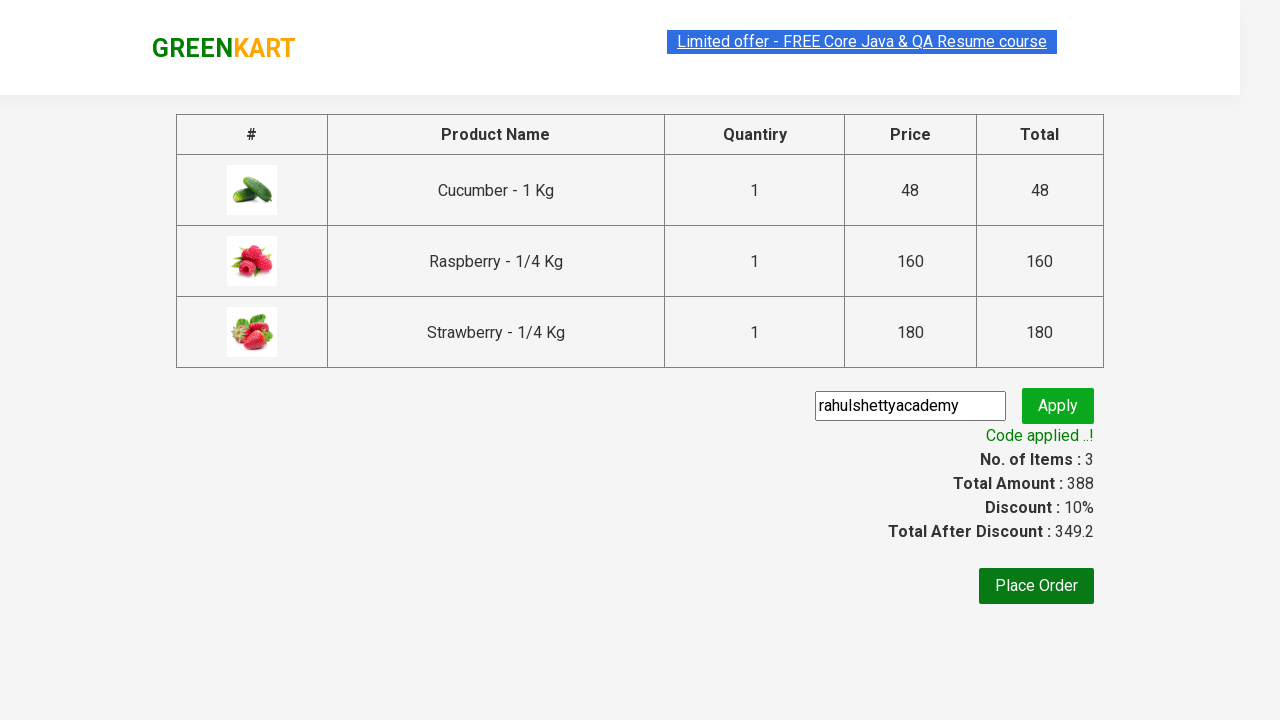

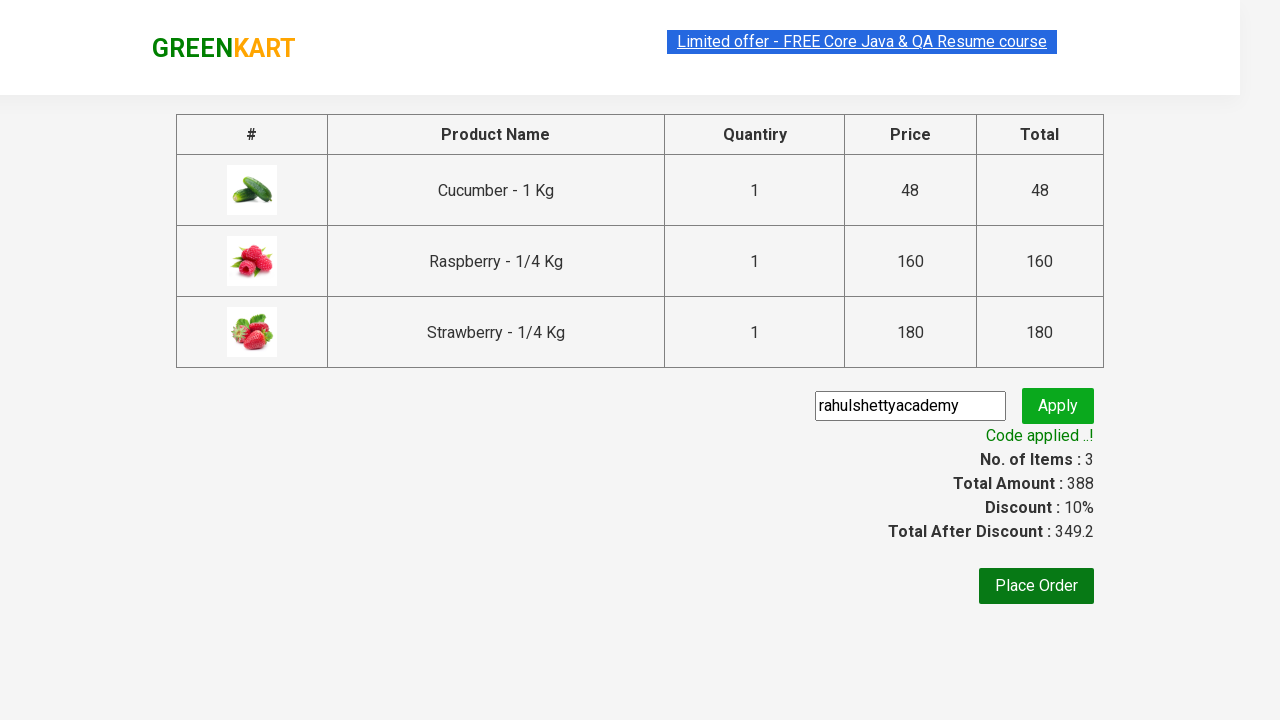